Tests popup window handling by opening a popup, switching to it to read content, closing the popup, then returning to the parent window to fill a text area

Starting URL: https://omayo.blogspot.com/

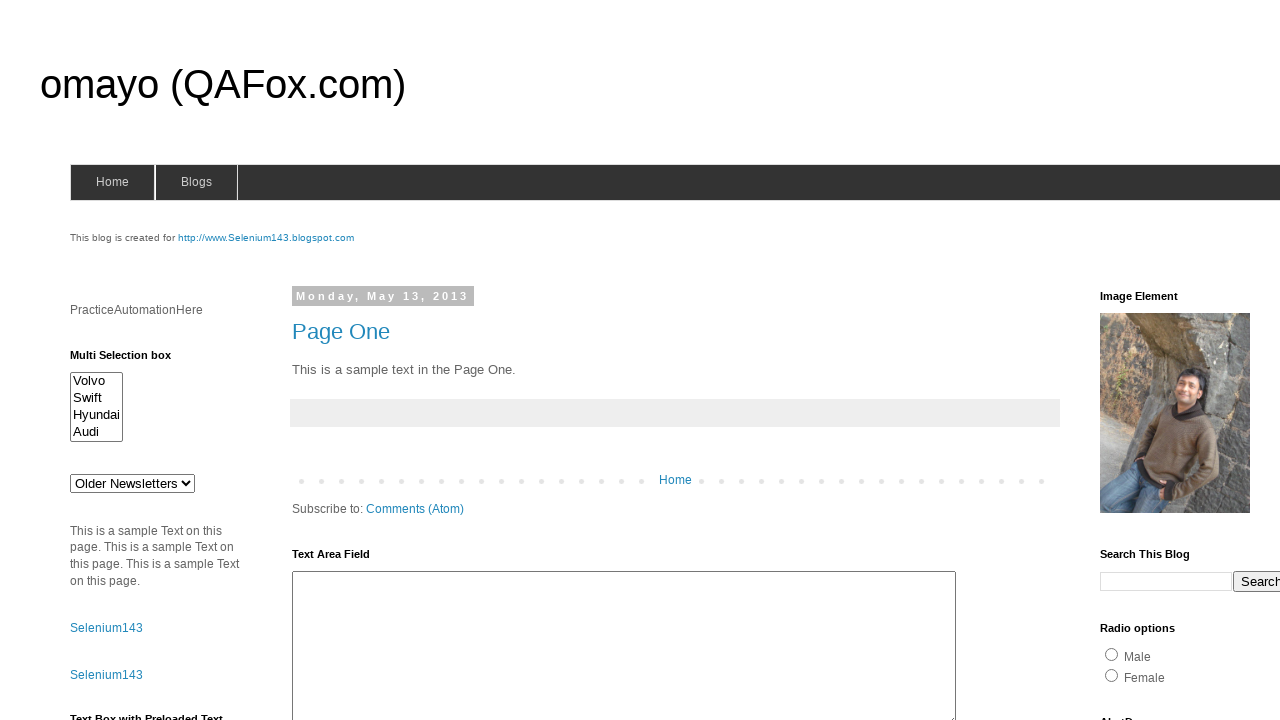

Clicked link to open popup window at (132, 360) on xpath=//a[text()='Open a popup window']
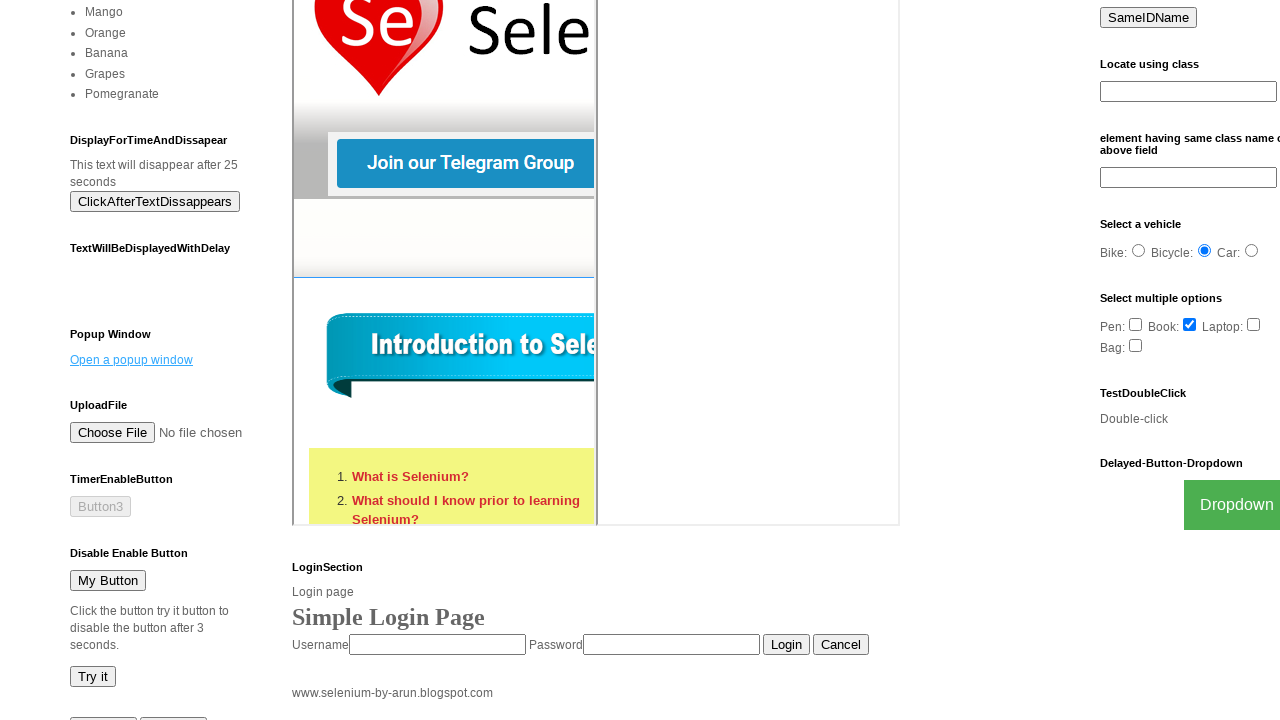

Captured new popup page reference
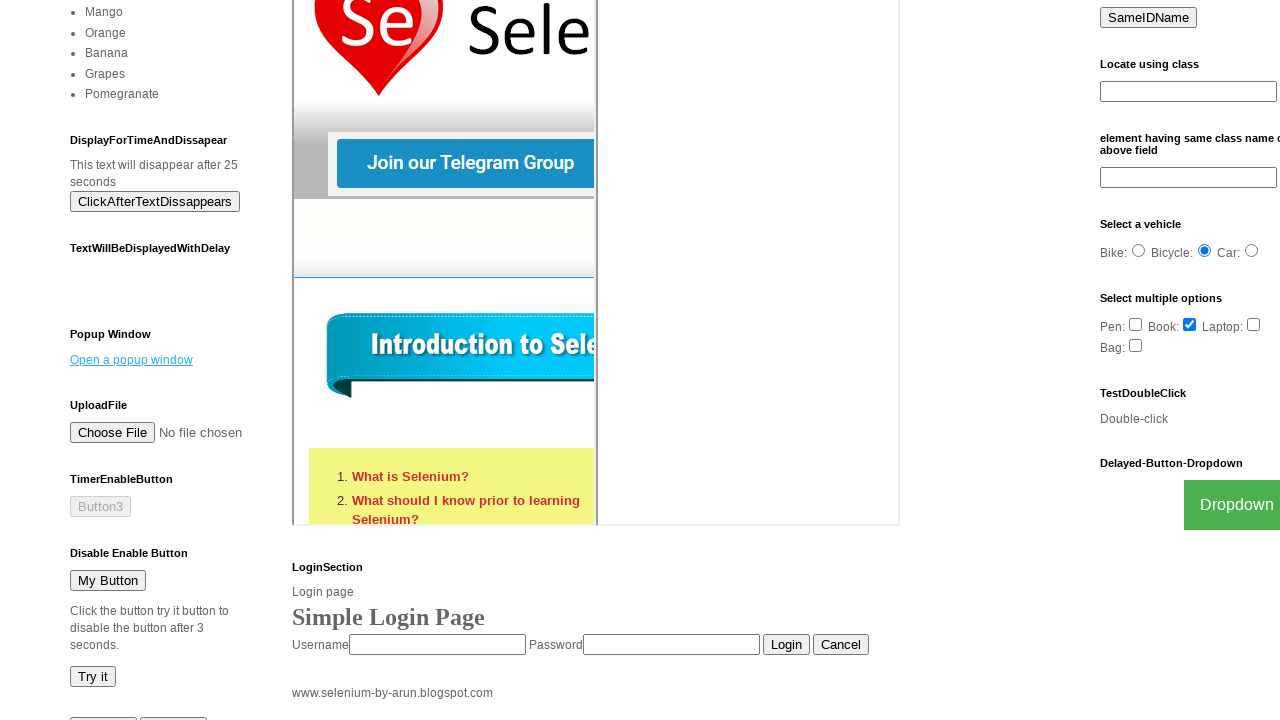

Popup page loaded successfully
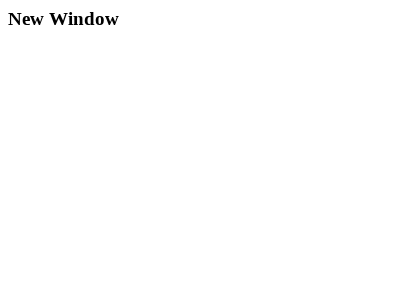

H3 element selector loaded in popup
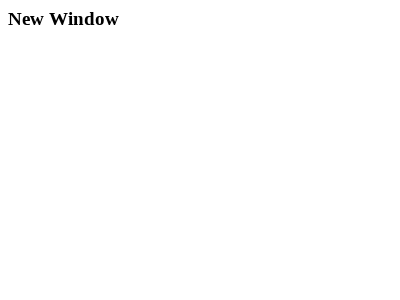

Read text from popup h3 element: 'New Window'
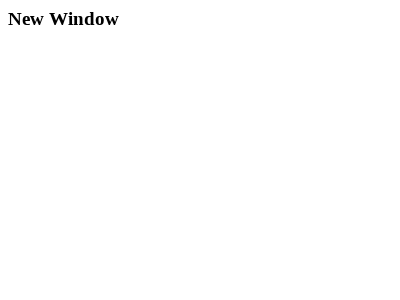

Closed popup window
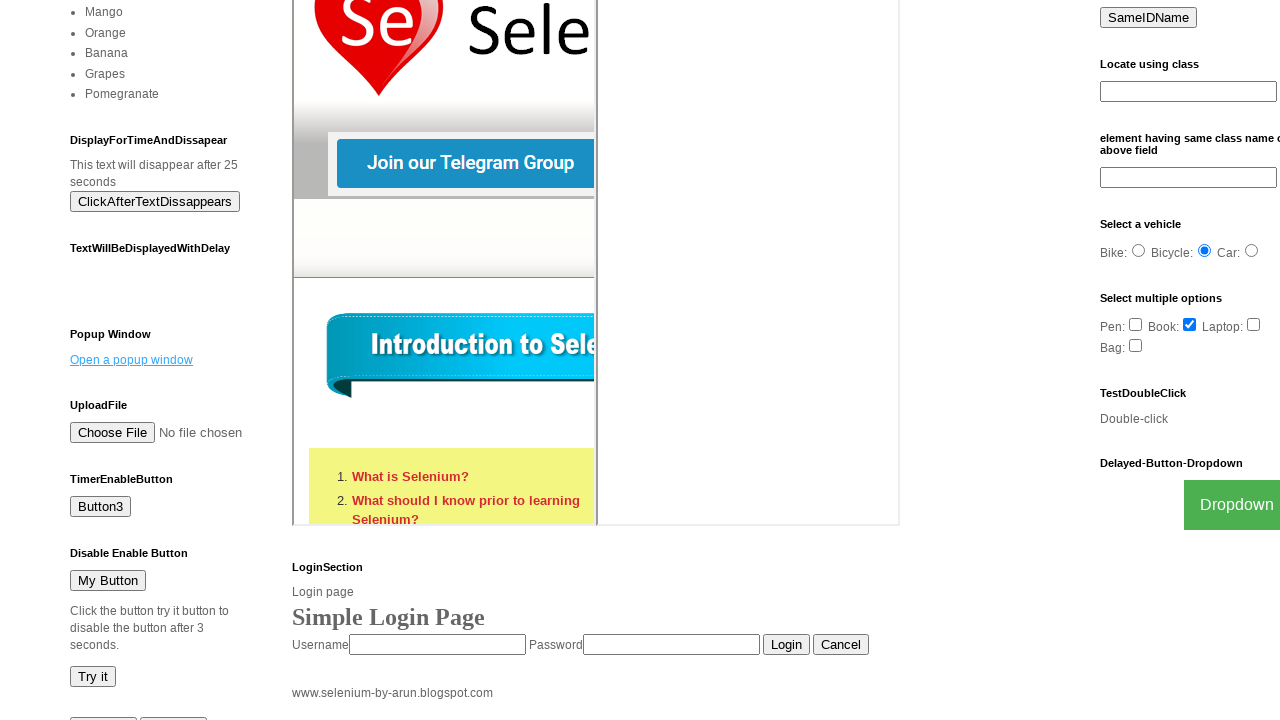

Filled text area with 'Rubel Hosain' in parent window on #ta1
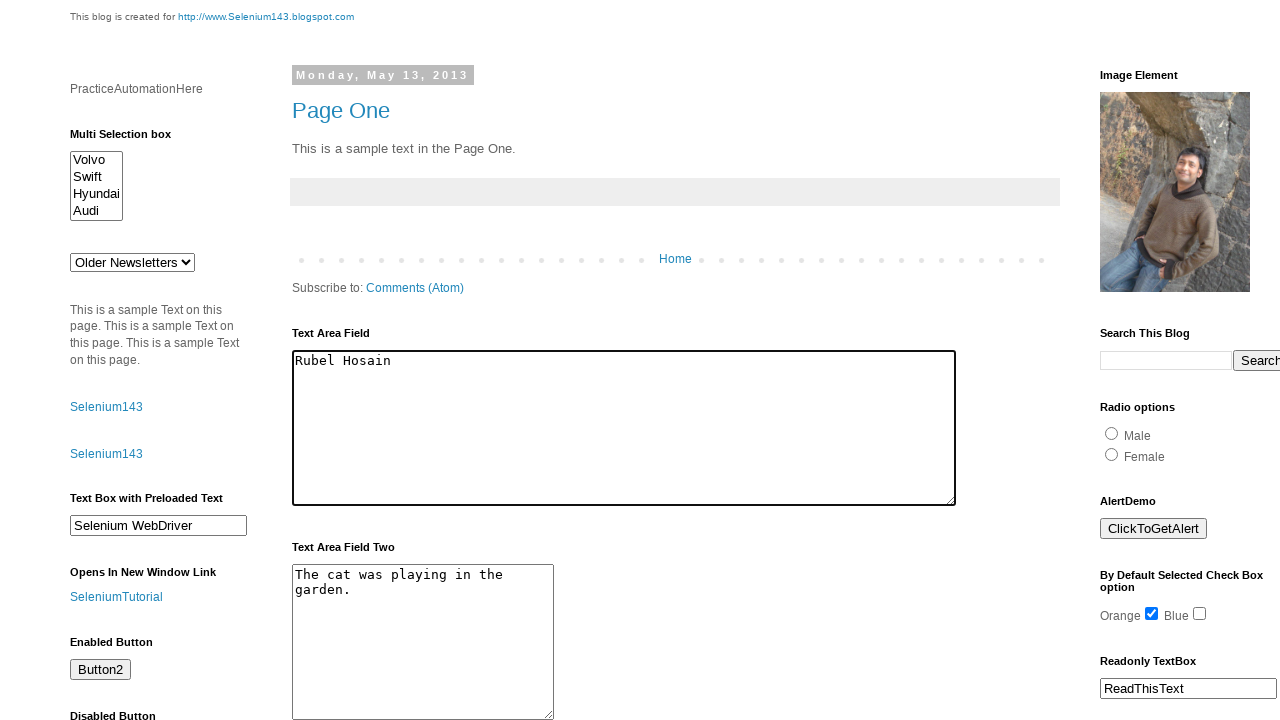

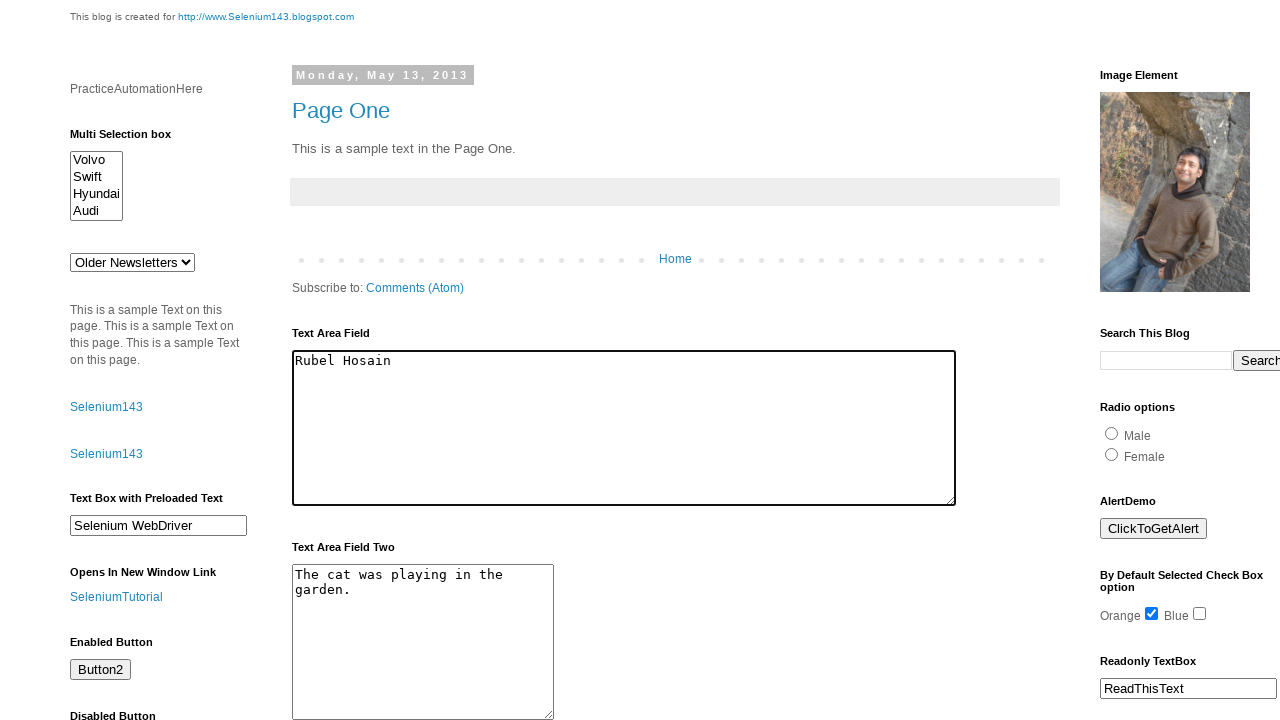